Tests dynamic loading by clicking a start button and waiting for content to appear

Starting URL: https://the-internet.herokuapp.com/dynamic_loading/2

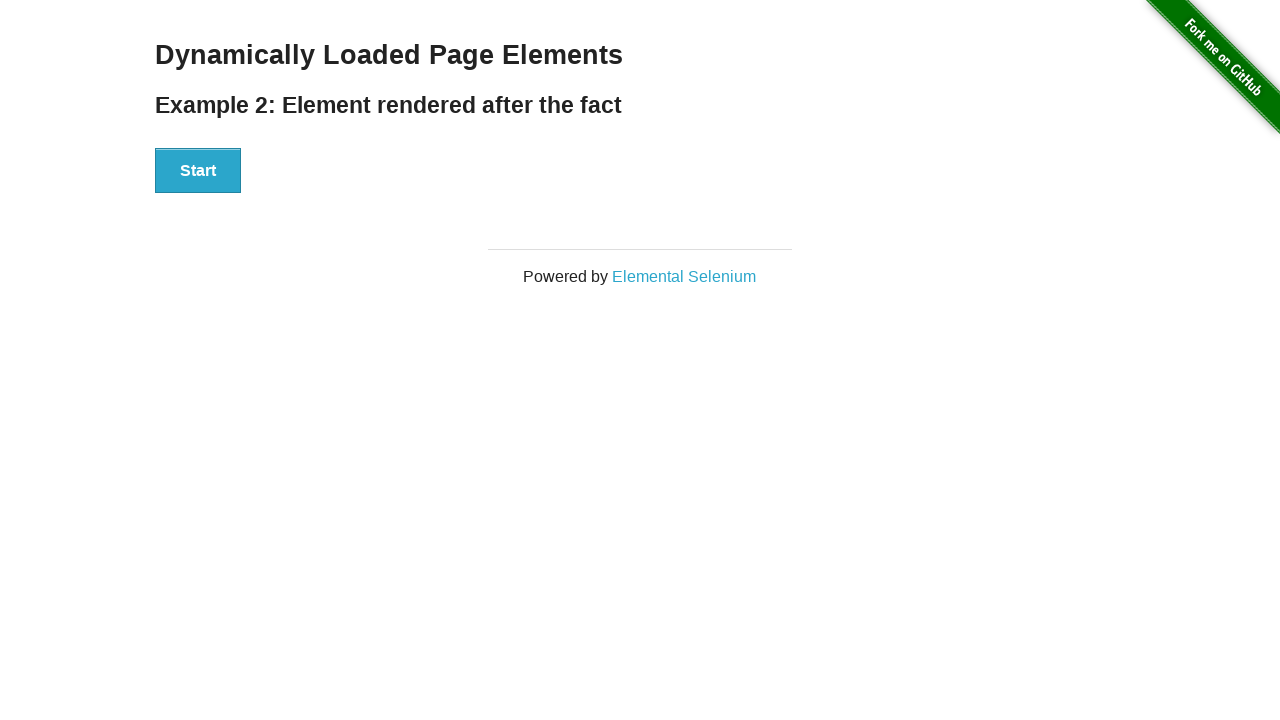

Clicked Start button to trigger dynamic loading at (198, 171) on xpath=//button[text()='Start']
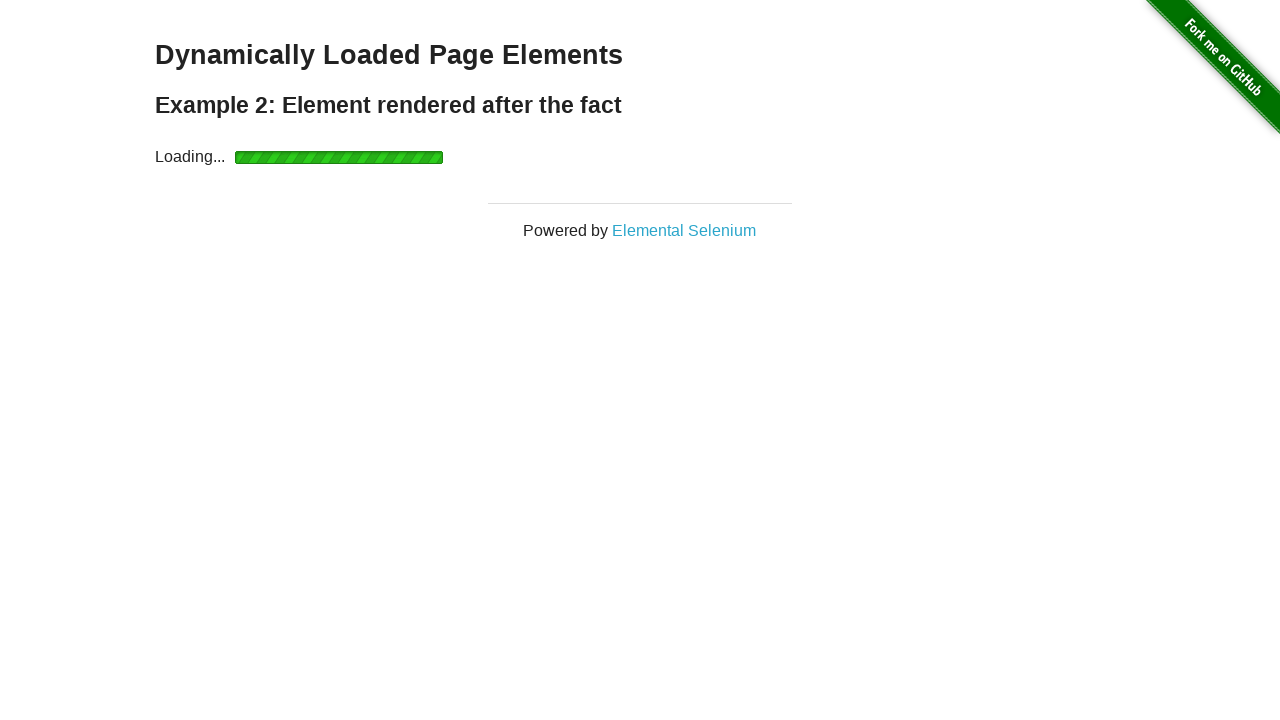

Waited for 'Hello World!' content to appear (up to 15 seconds)
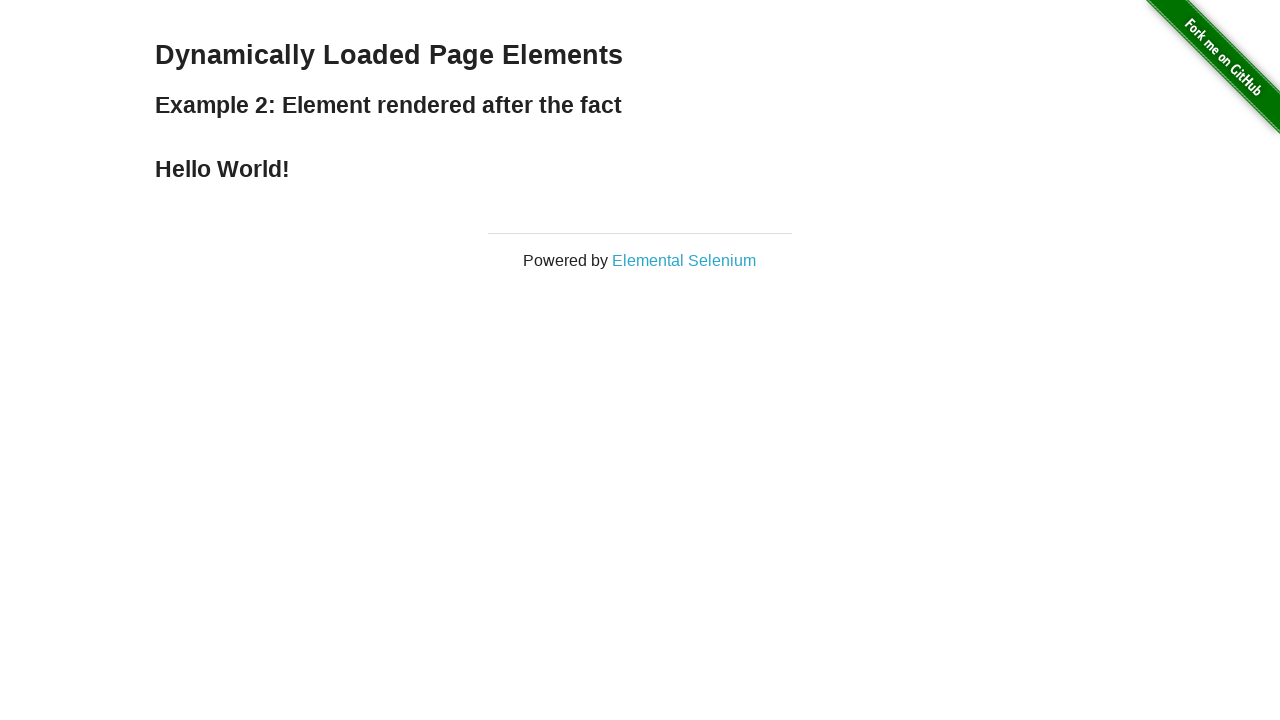

Located the 'Hello World!' text element
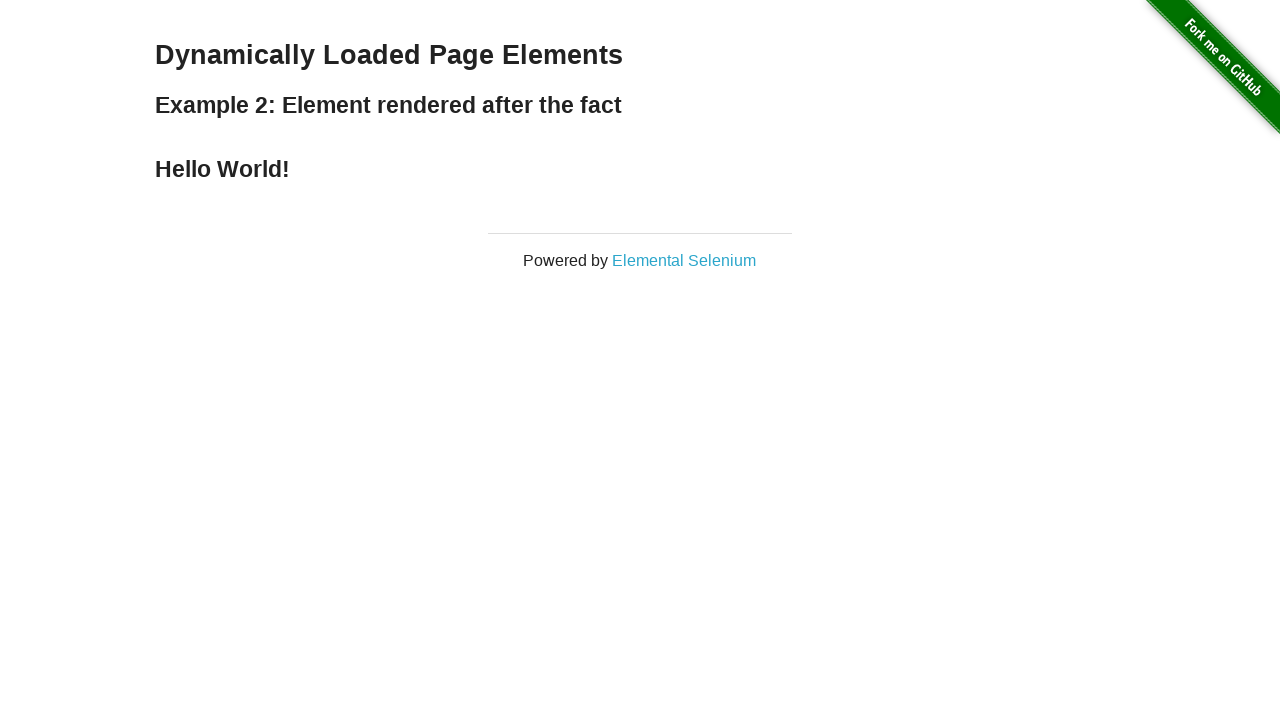

Retrieved text content: 'Hello World!'
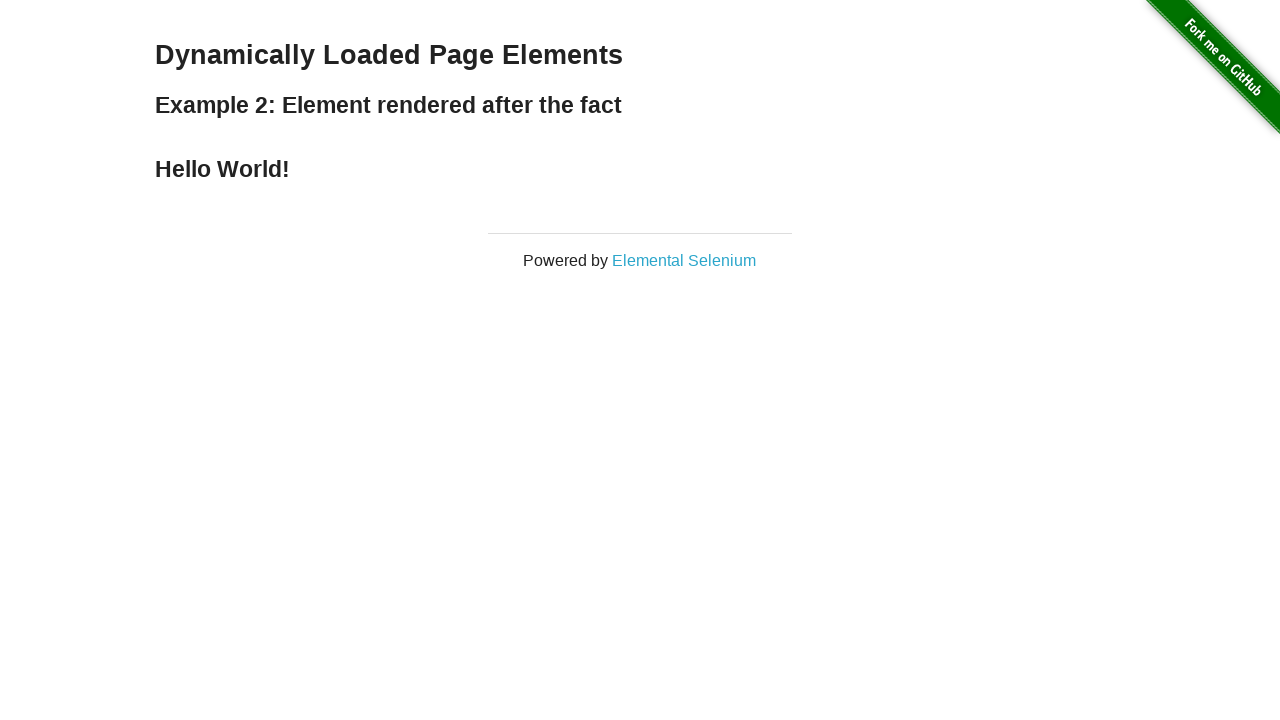

Printed text content to console
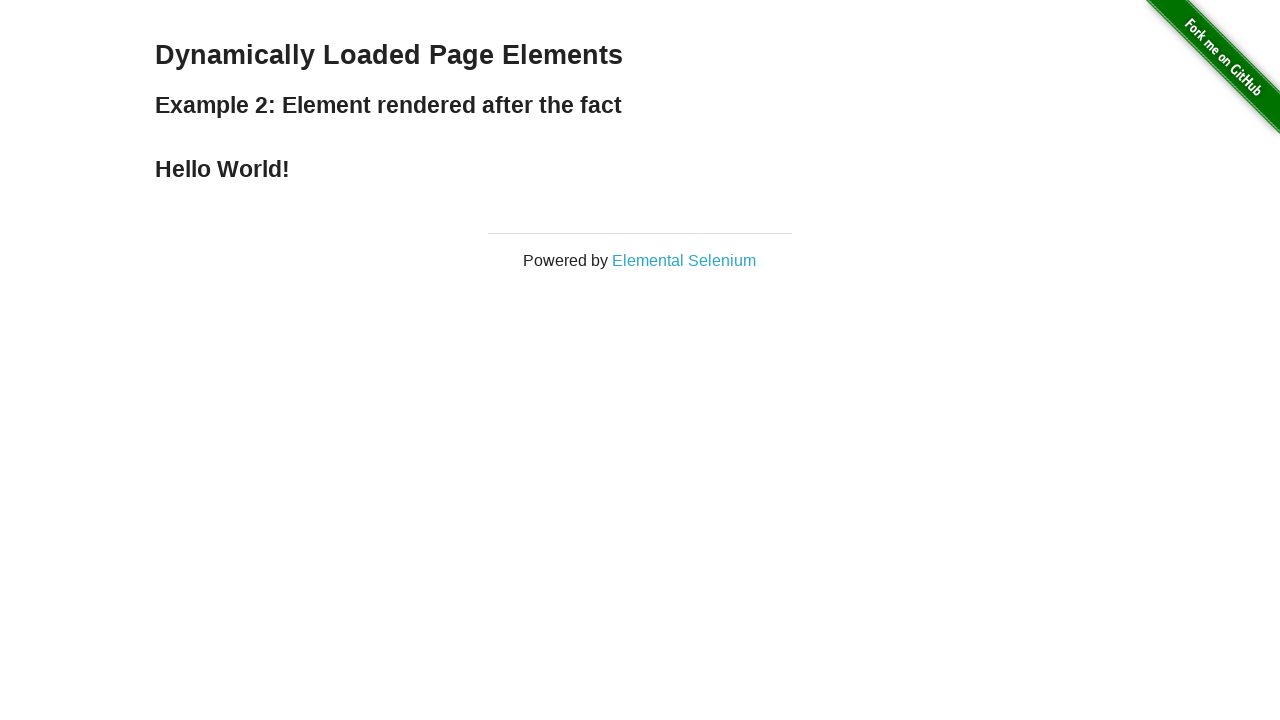

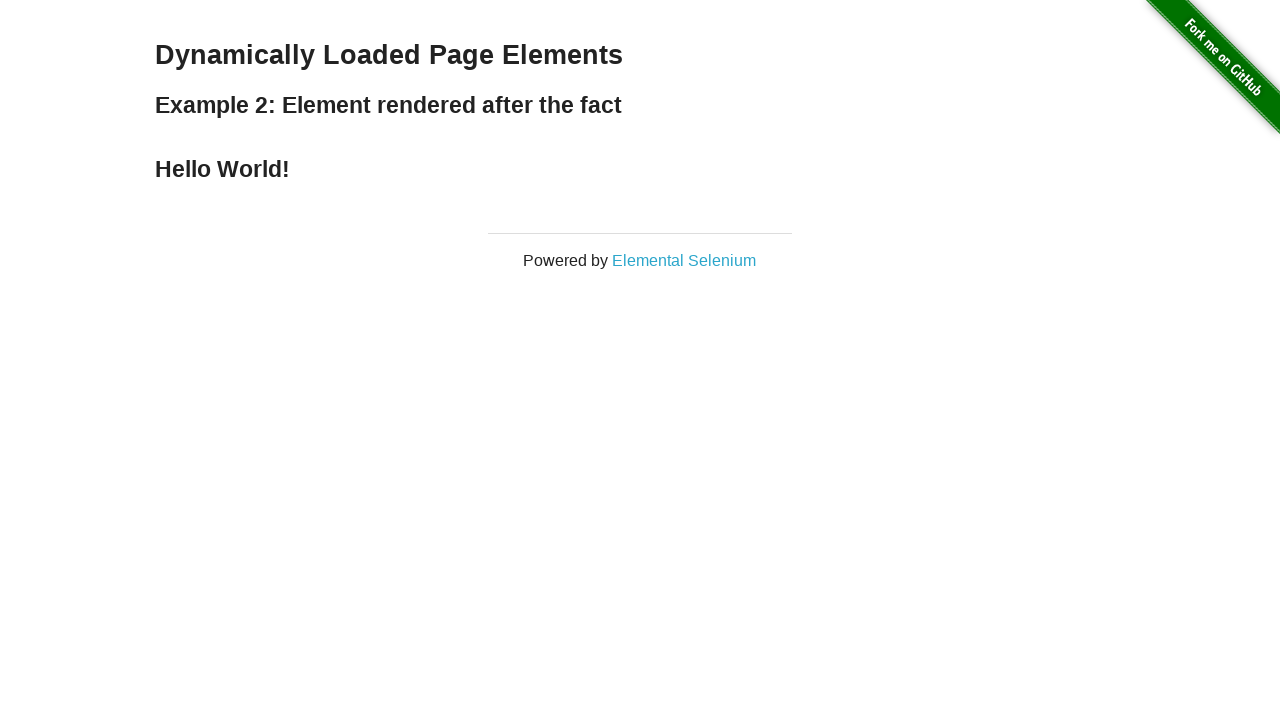